Tests the EMI calculator by entering loan amount, tenor, and interest rate, then clicking calculate

Starting URL: https://www.thecitybank.com/home

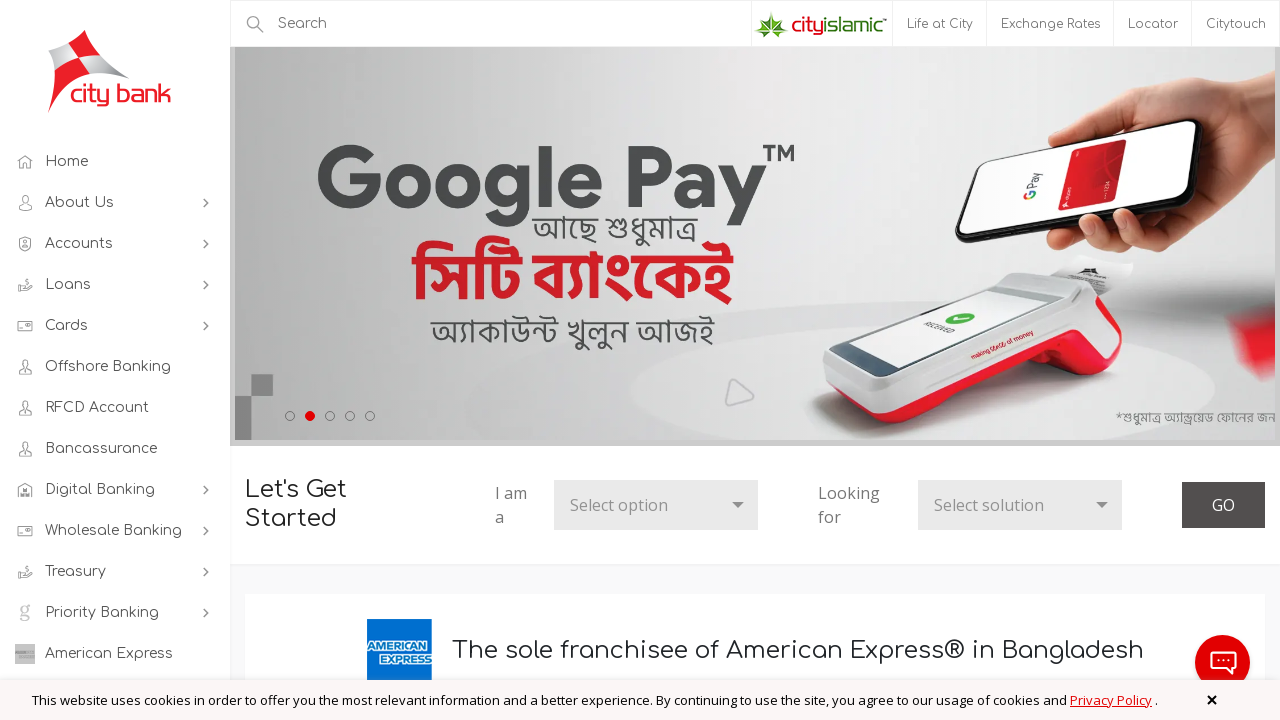

Entered loan amount of 100000 on input[name='loan-amount']
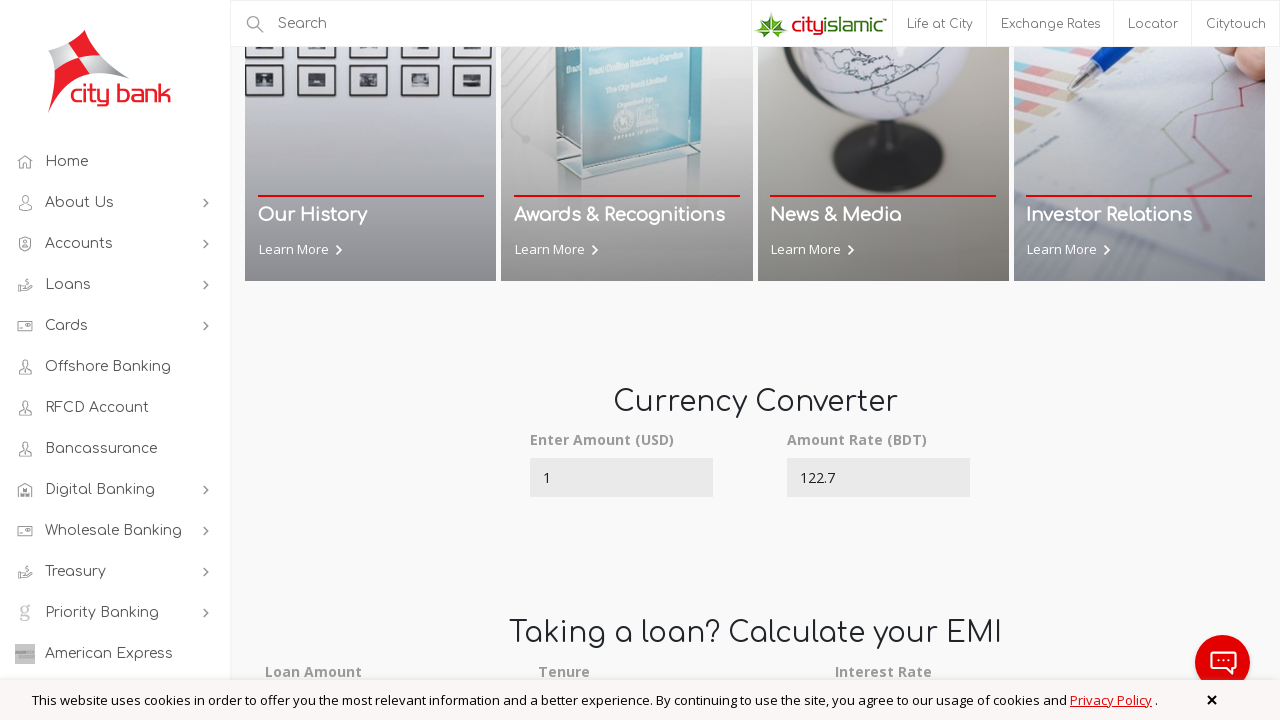

Entered loan tenor of 5 years on input[name='tenor']
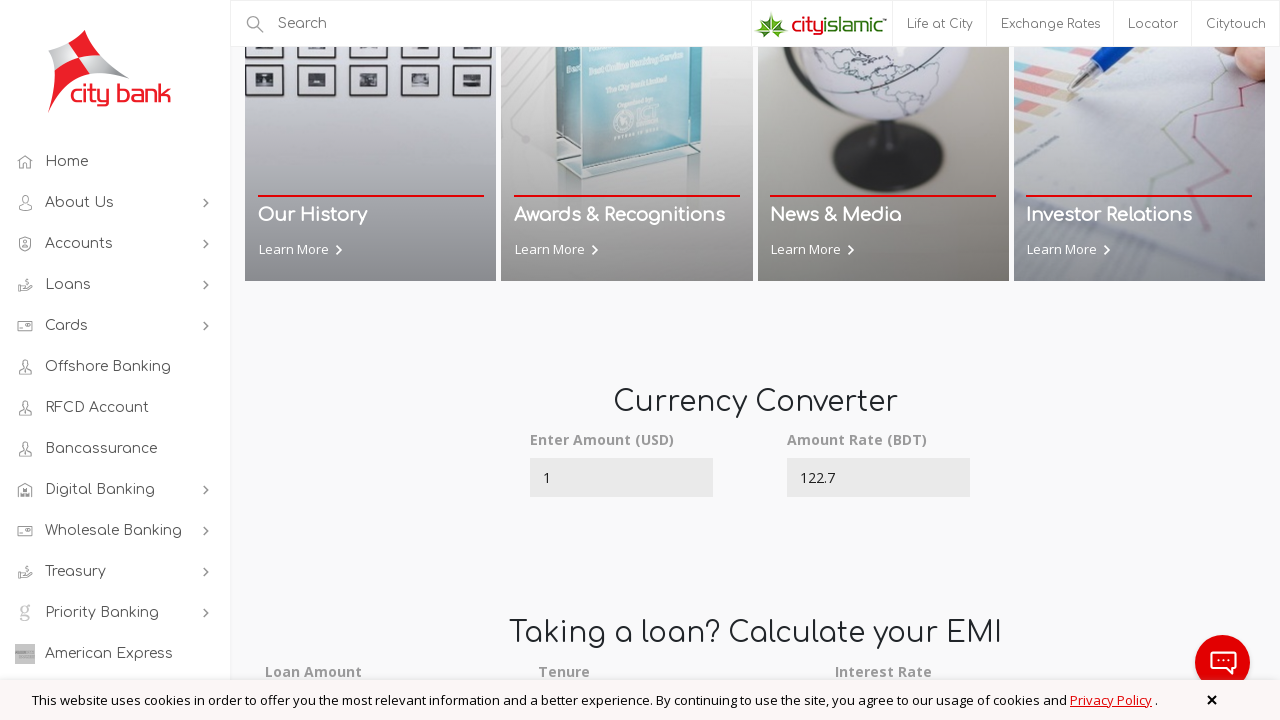

Entered interest rate of 5% on input[name='rate']
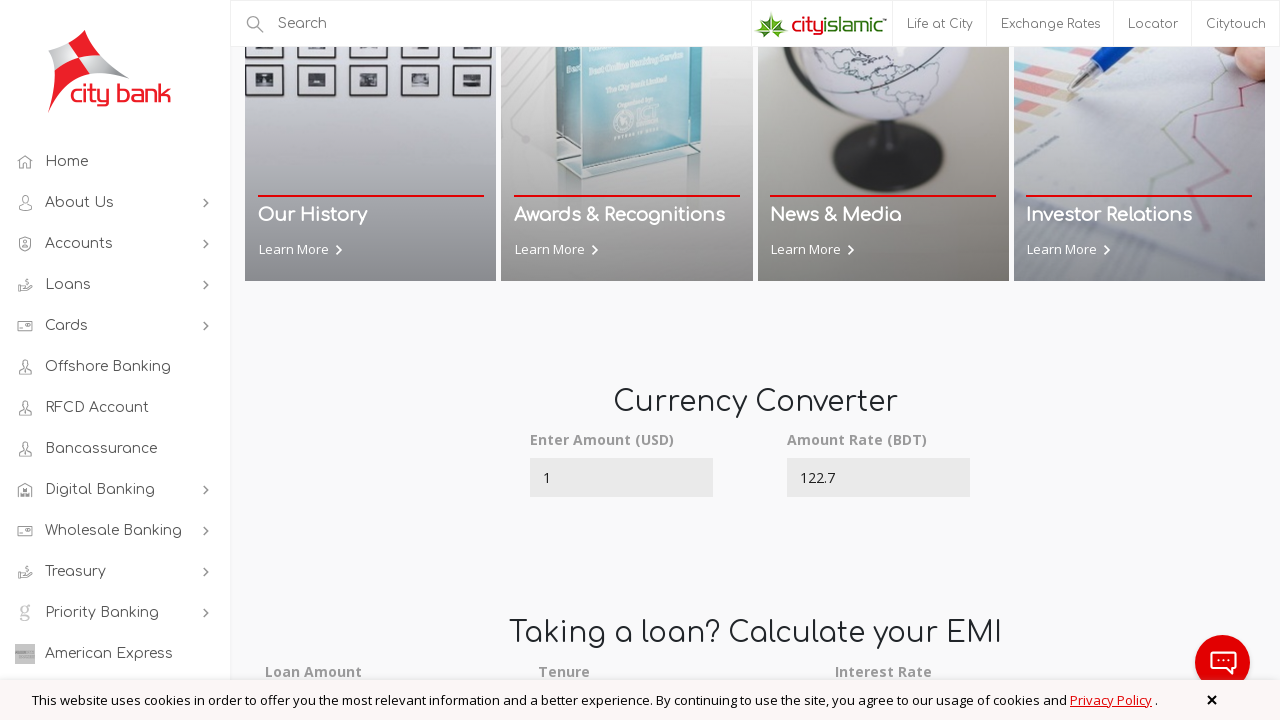

Clicked calculate button to compute EMI at (1174, 360) on #emi-calculate-btn
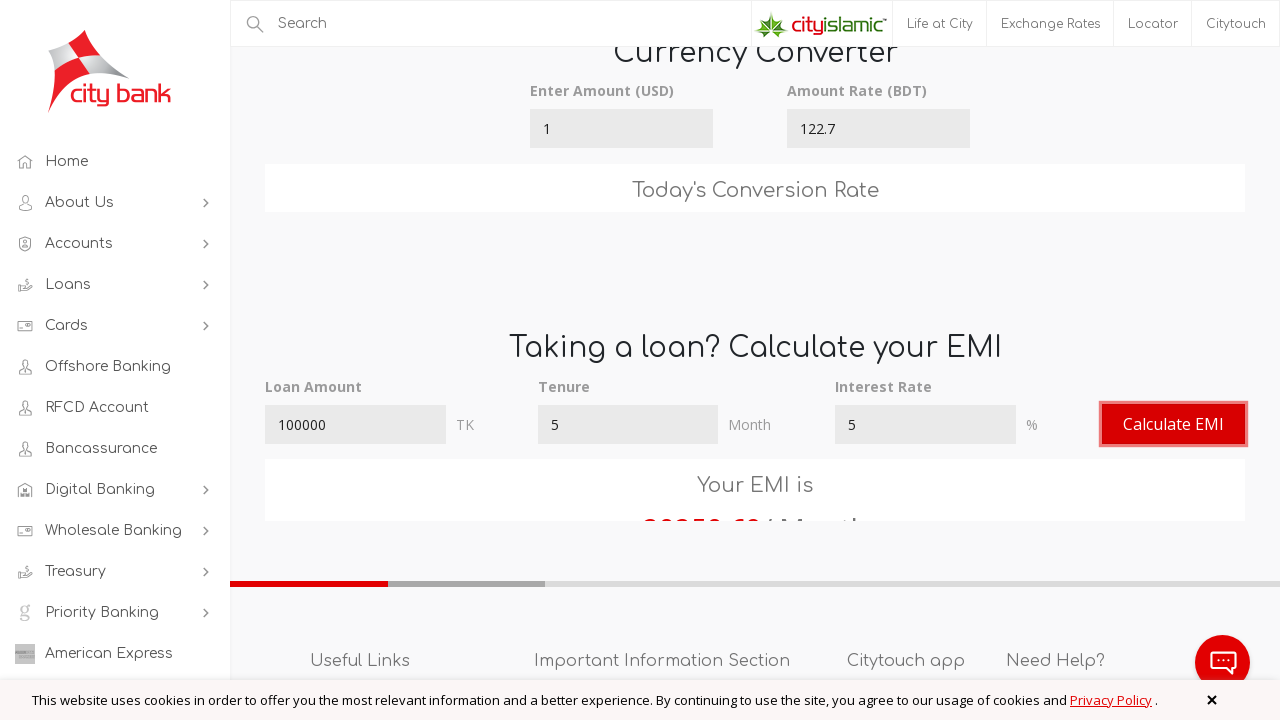

Waited for calculation results to display
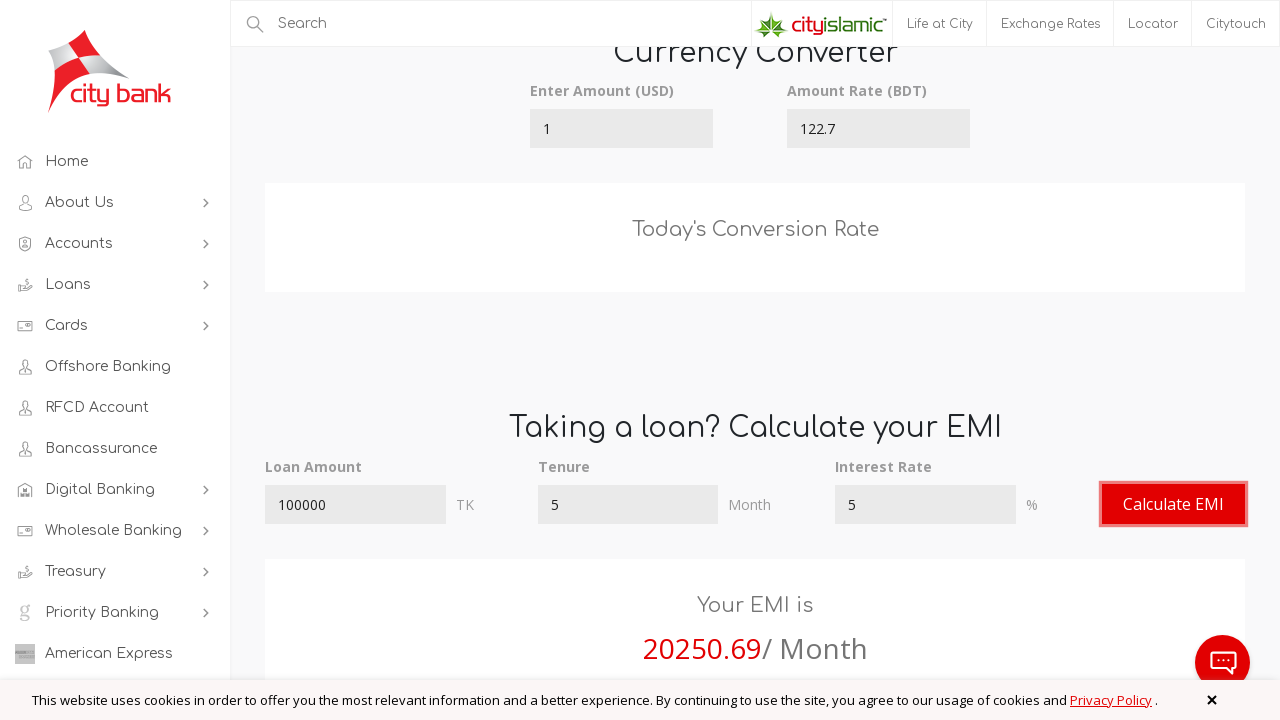

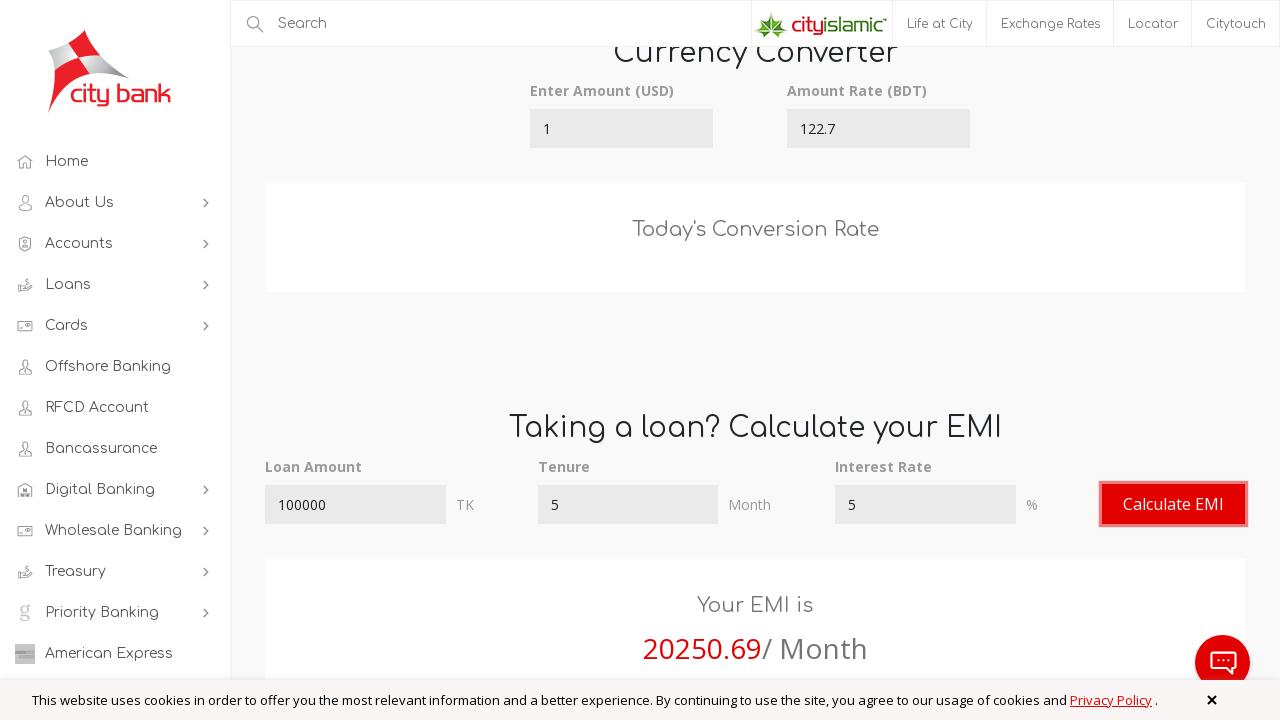